Navigates to a Twitch chat popout page and waits for the chat interface to load

Starting URL: https://www.twitch.tv/popout/openmacroinput/chat

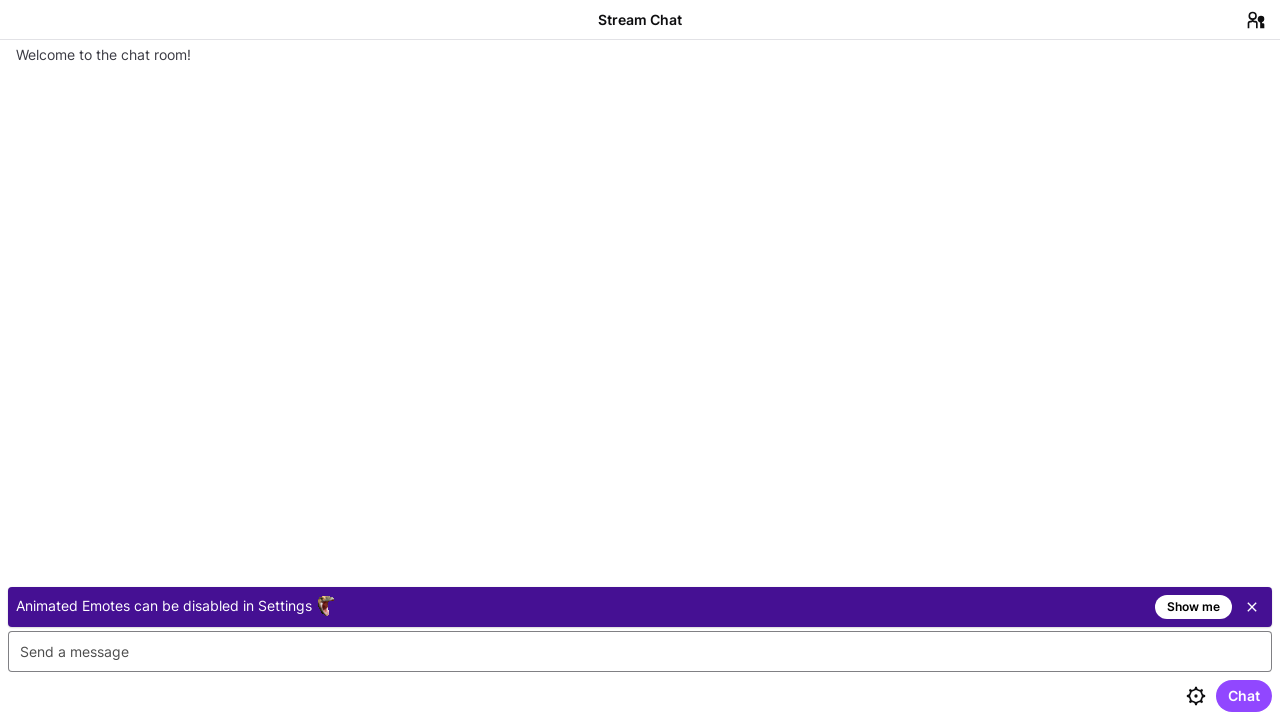

Navigated to Twitch chat popout page for openmacroinput
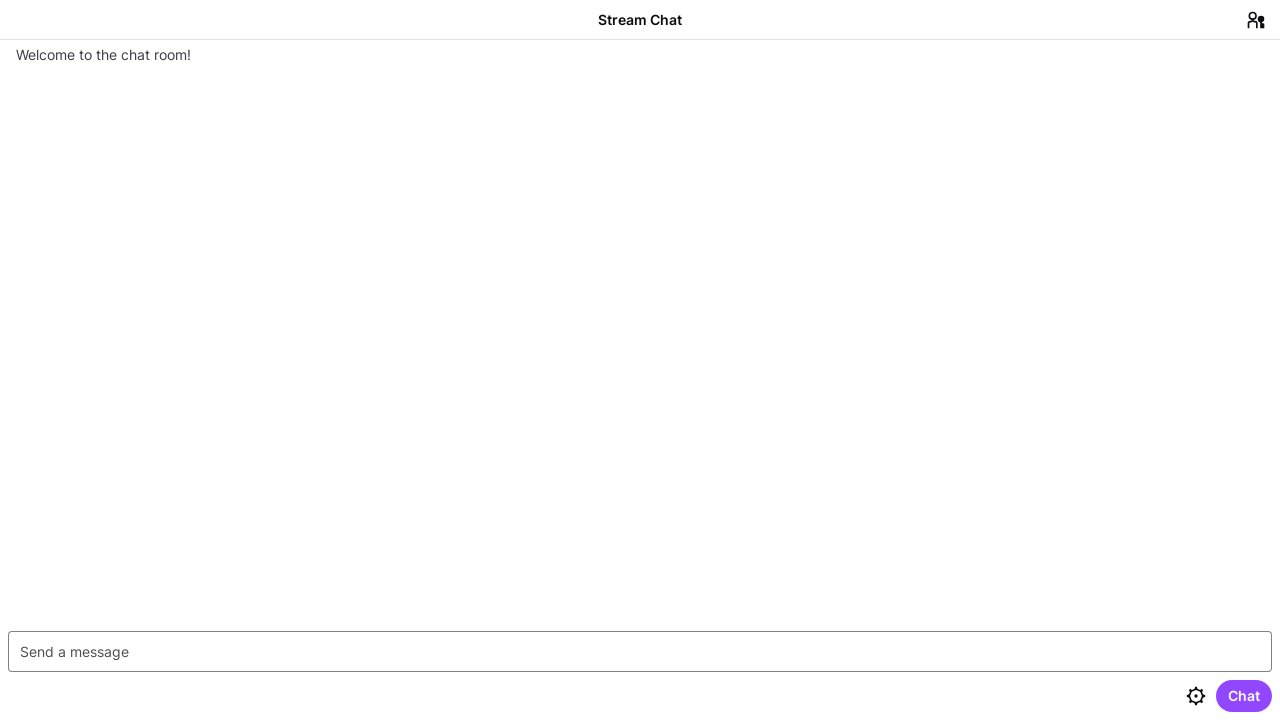

Chat interface loaded successfully
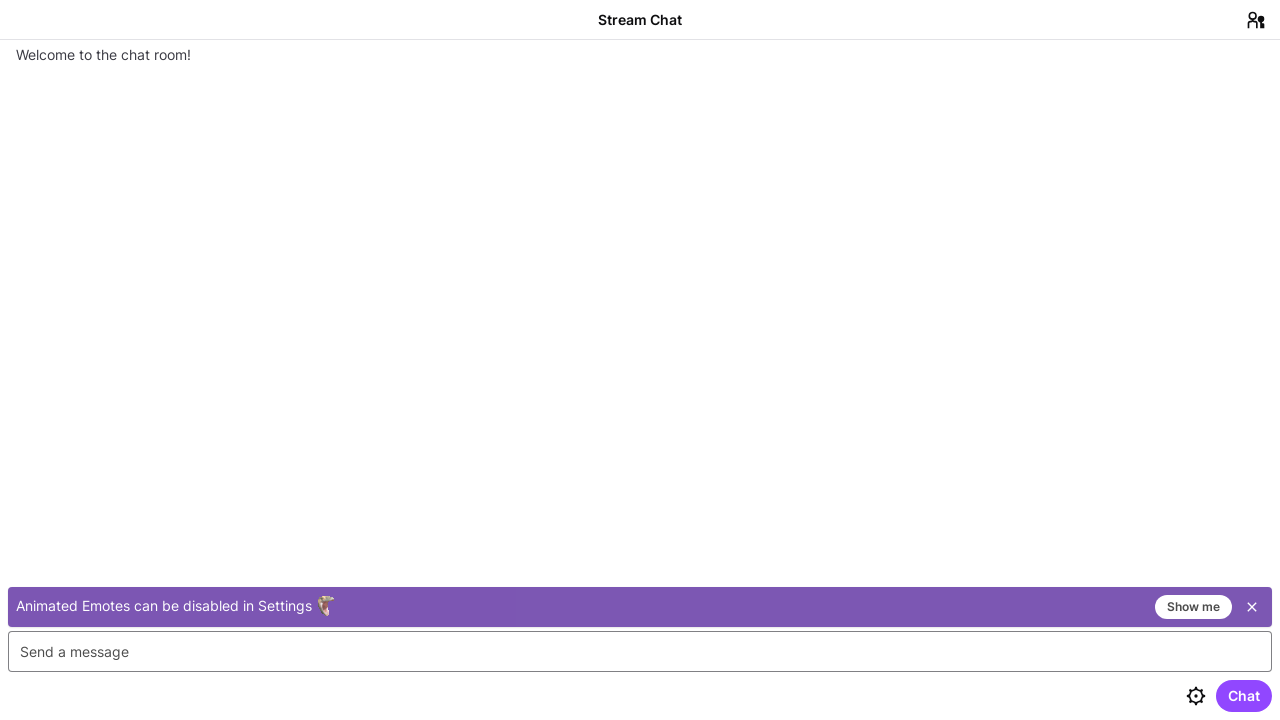

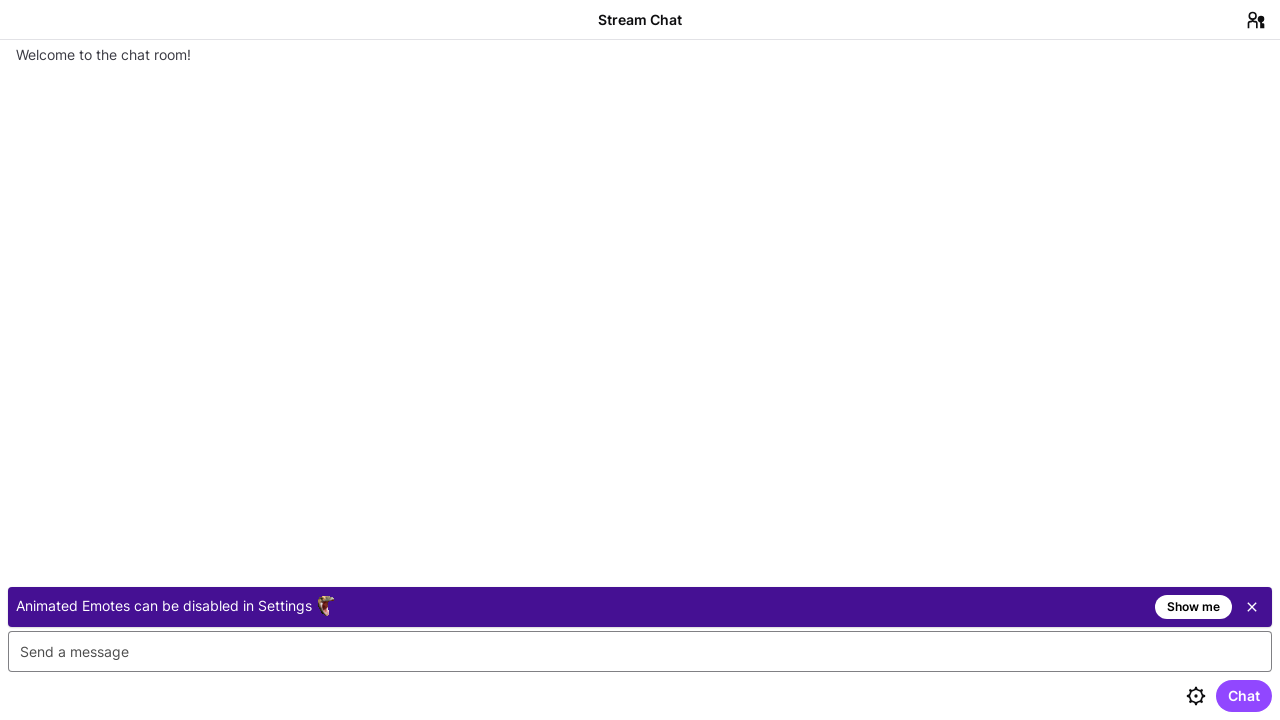